Tests window handling by opening a new window, switching to it, filling an email field, and switching back to parent window

Starting URL: https://www.leafground.com/window.xhtml

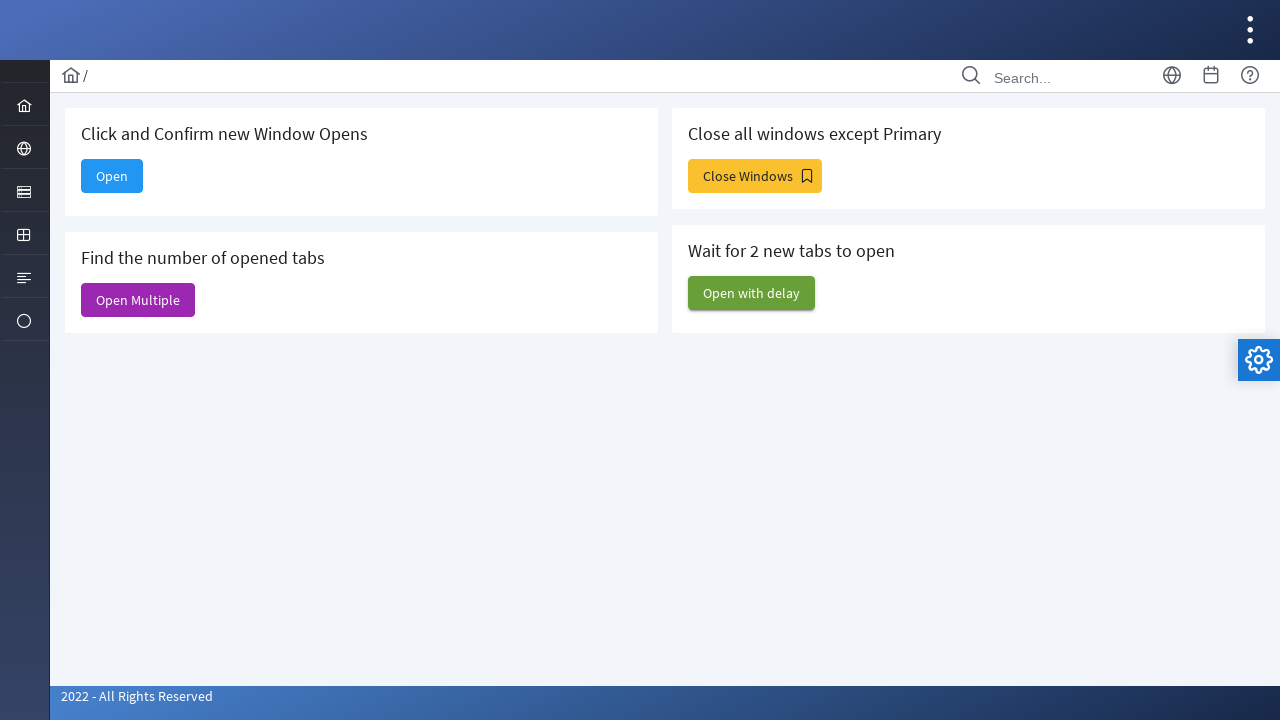

Clicked 'Open' button to trigger new window at (112, 176) on xpath=//span[text()='Open']
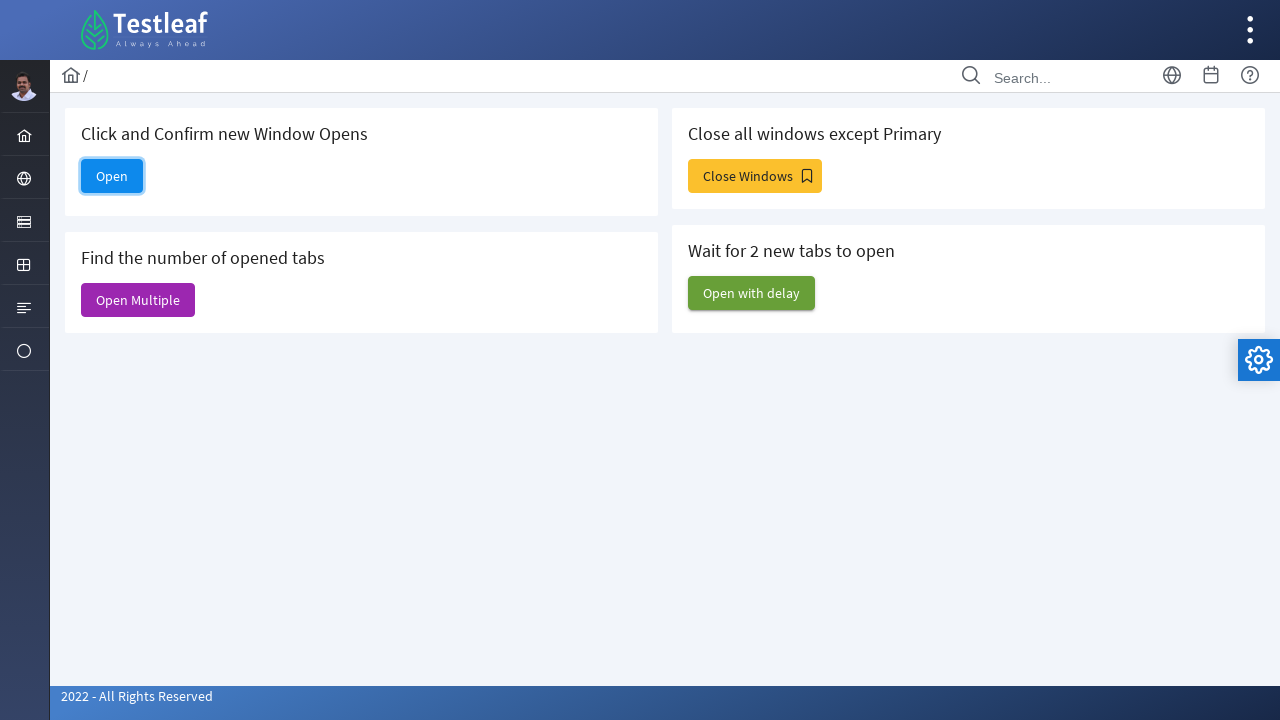

New window opened and captured at (112, 176) on xpath=//span[text()='Open']
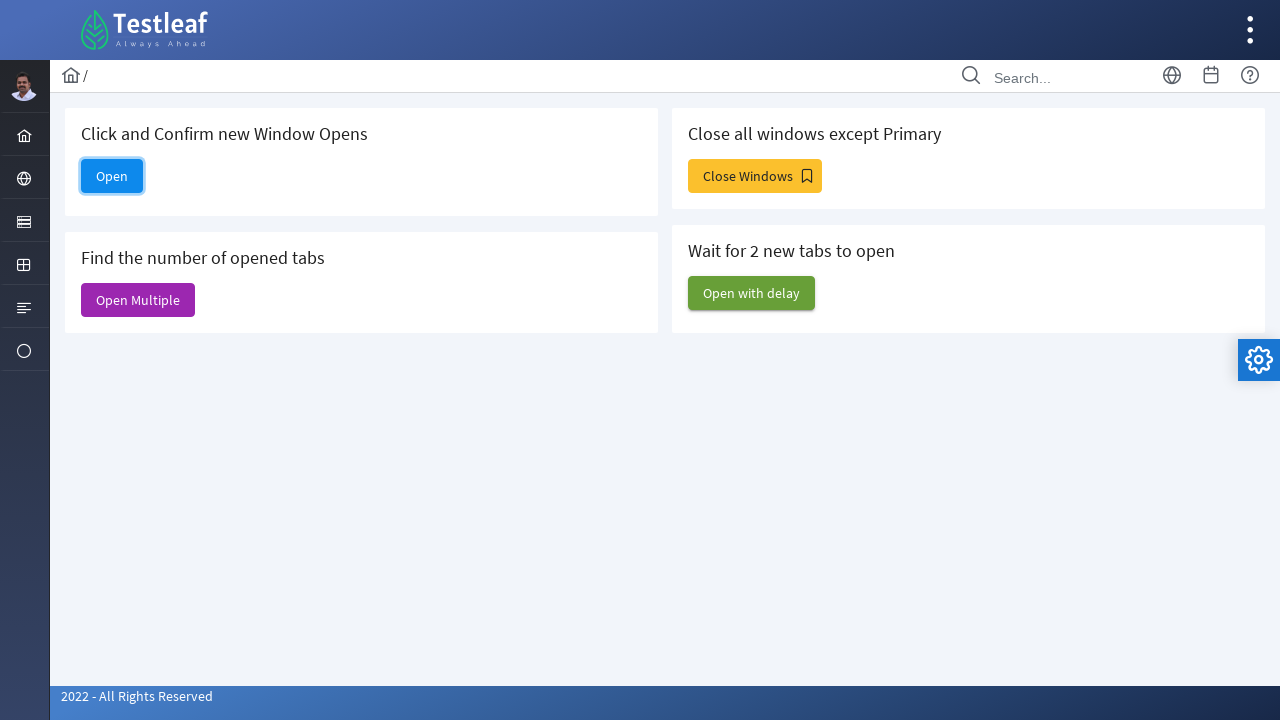

Filled email field in new window with 'testuser@example.com' on //*[@placeholder='E-mail Address']
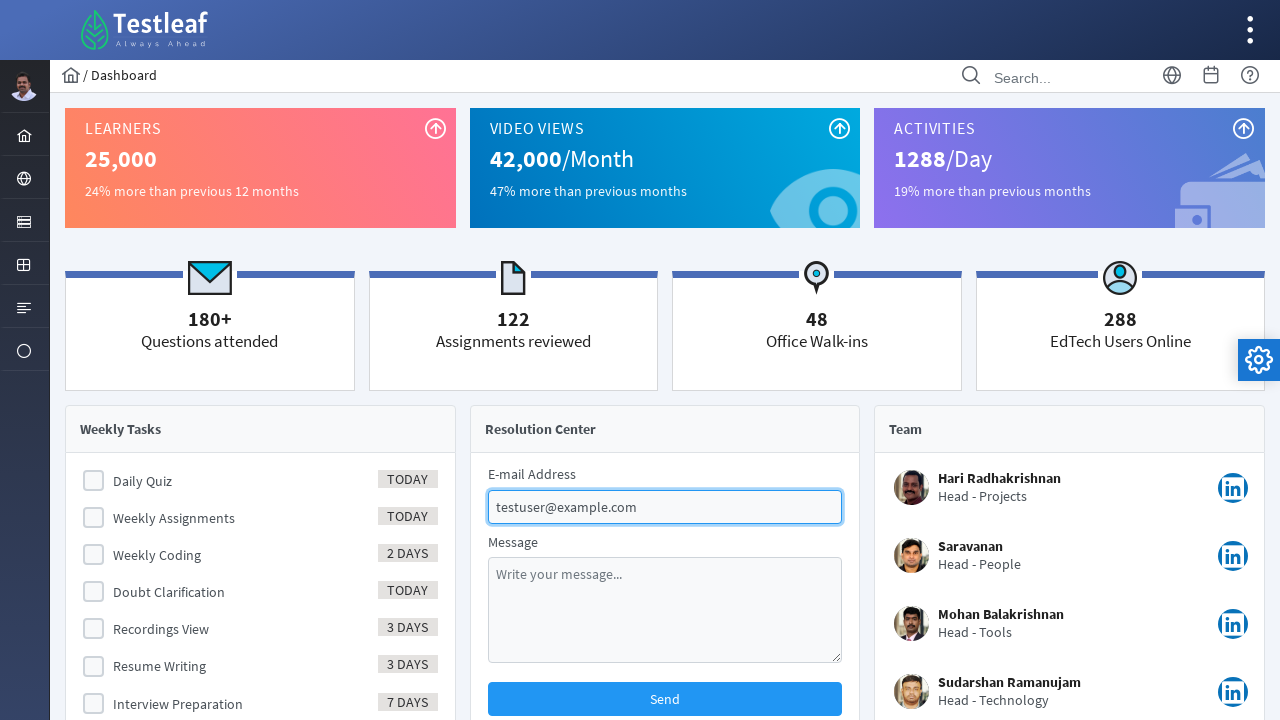

Pressed Enter to submit email in new window on //*[@placeholder='E-mail Address']
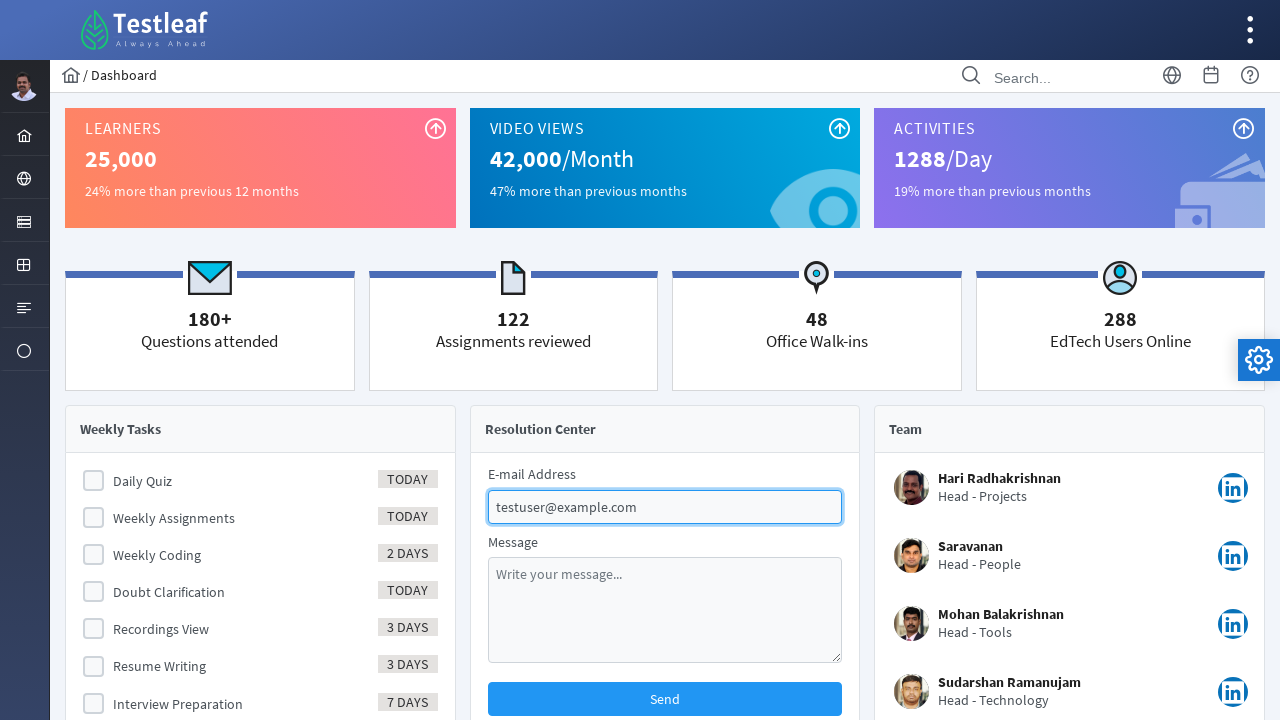

Test completed - focus automatically returned to parent window
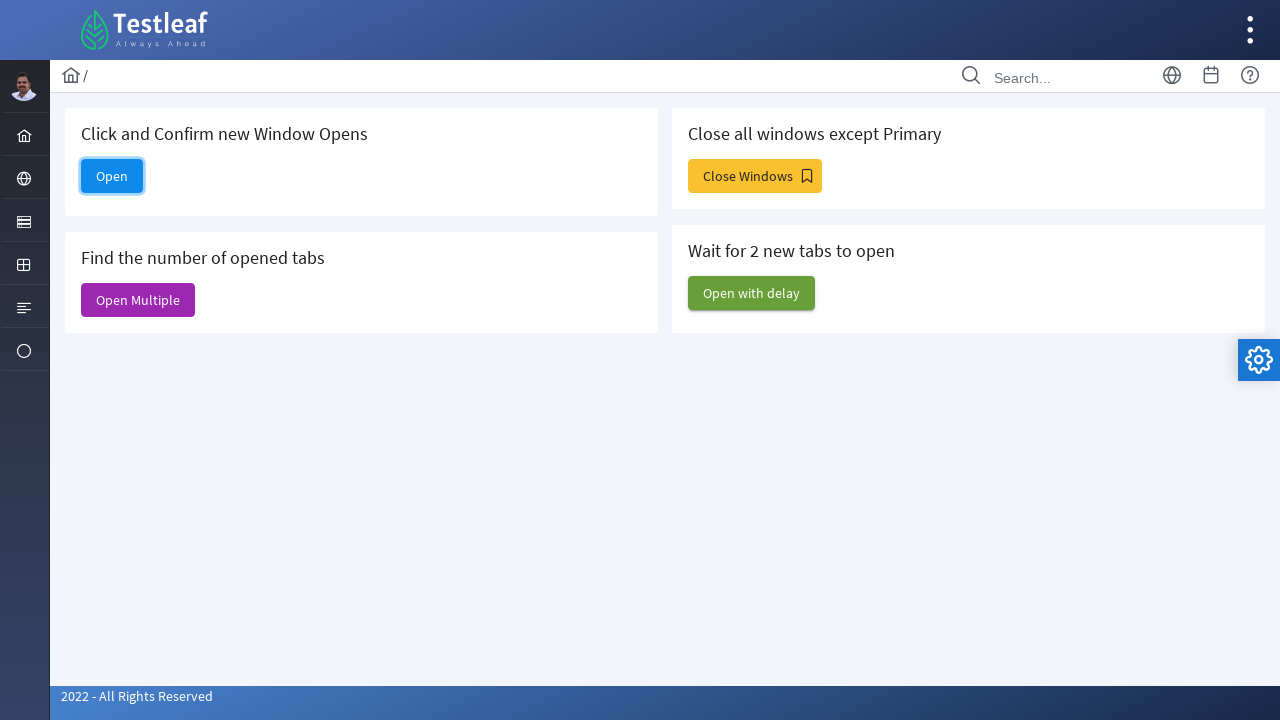

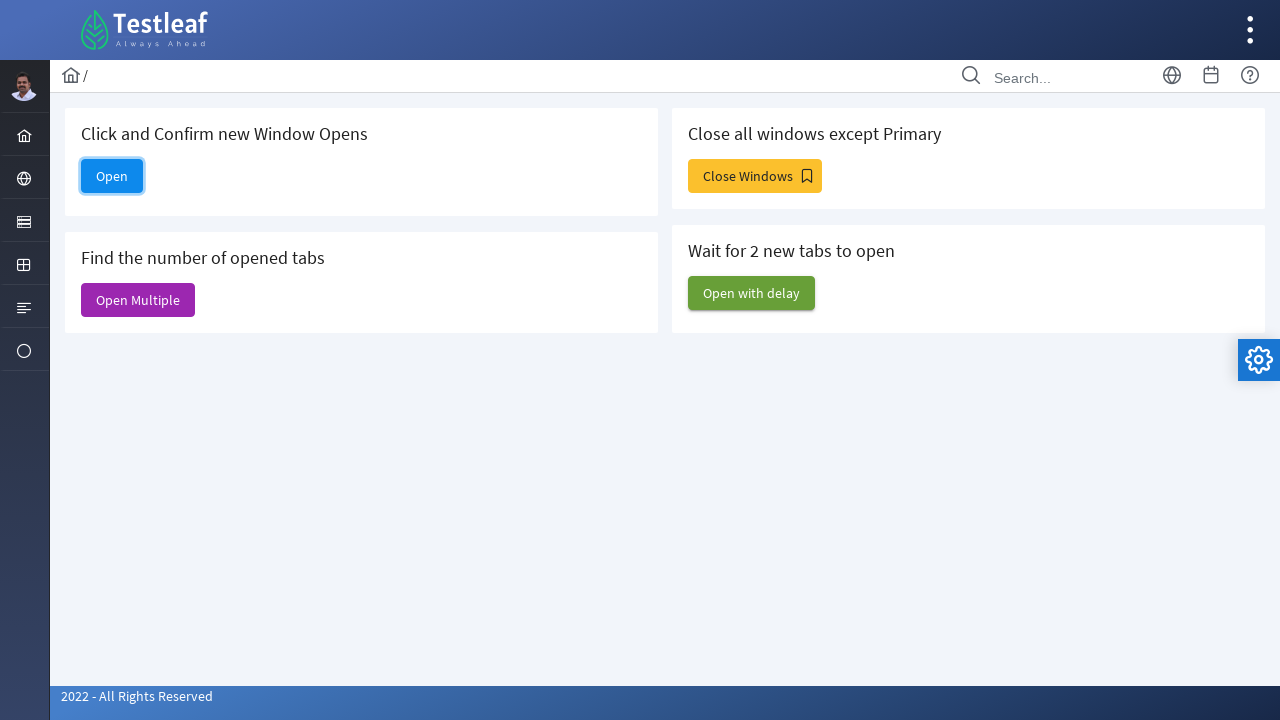